Tests the Playwright homepage by verifying the page title contains "Playwright", checking that the "Get Started" link has the correct href attribute, clicking it, and verifying navigation to the intro page.

Starting URL: https://playwright.dev

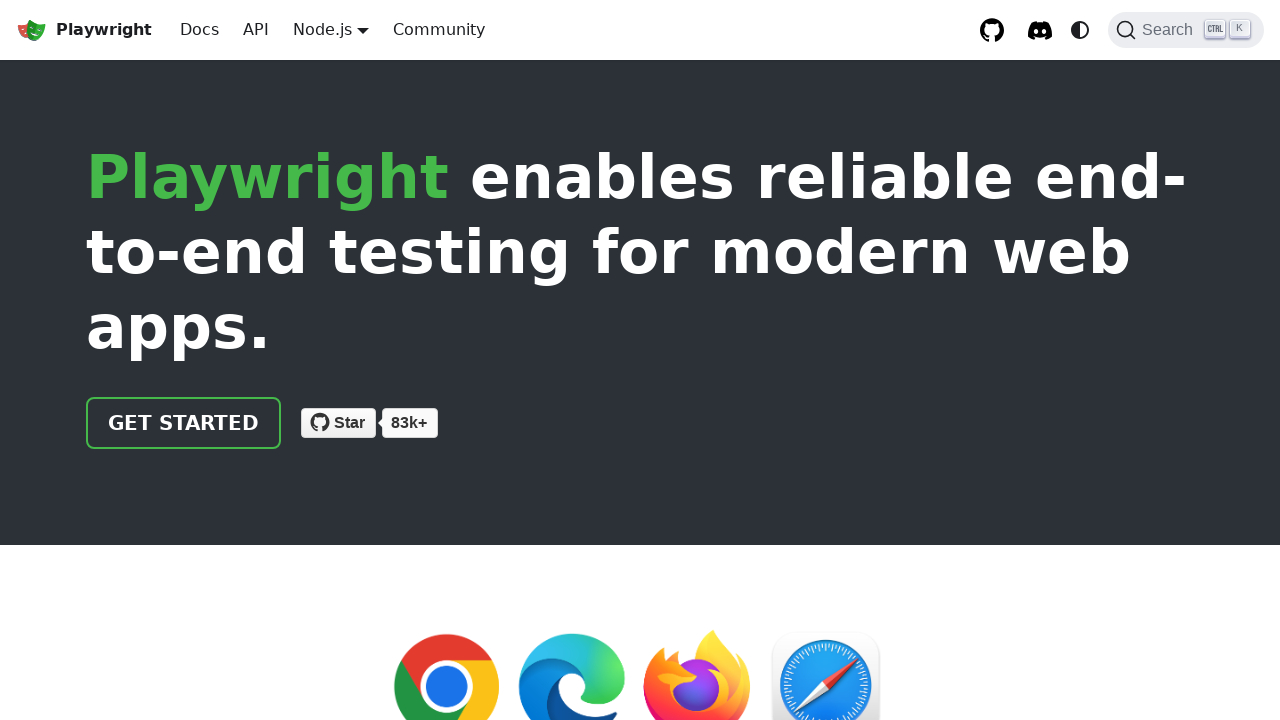

Verified page title contains 'Playwright'
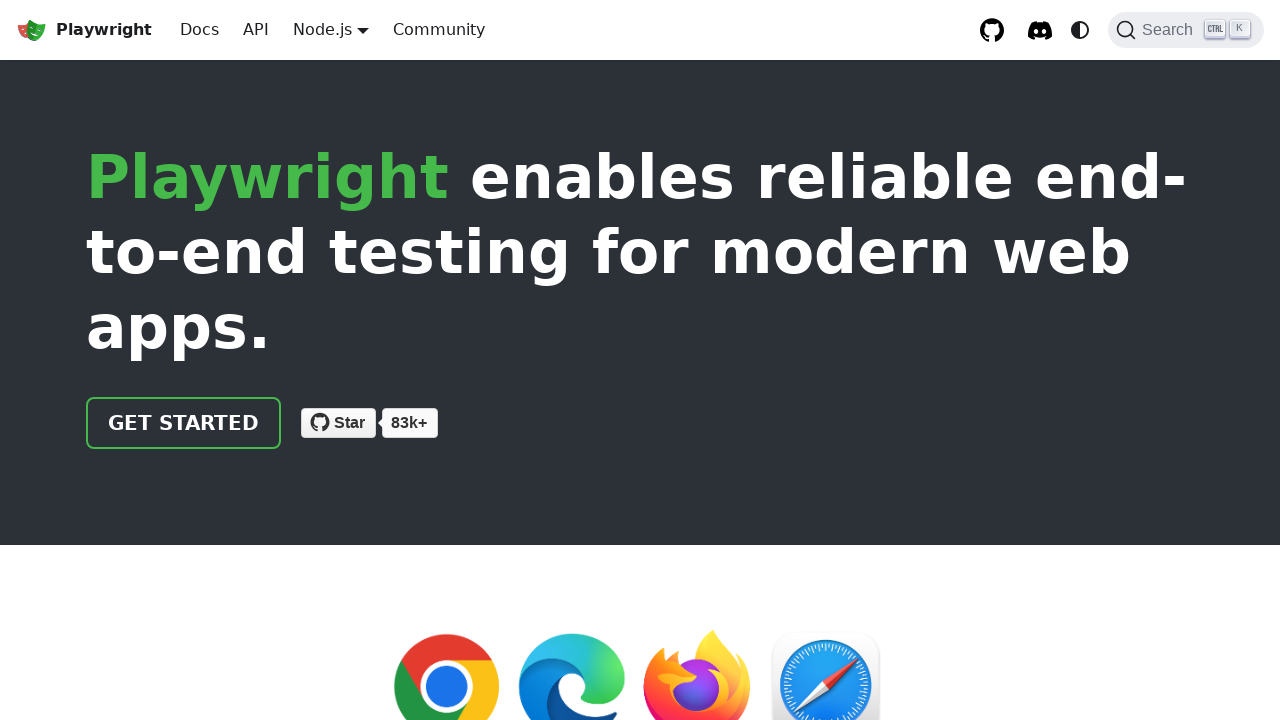

Located 'Get Started' link element
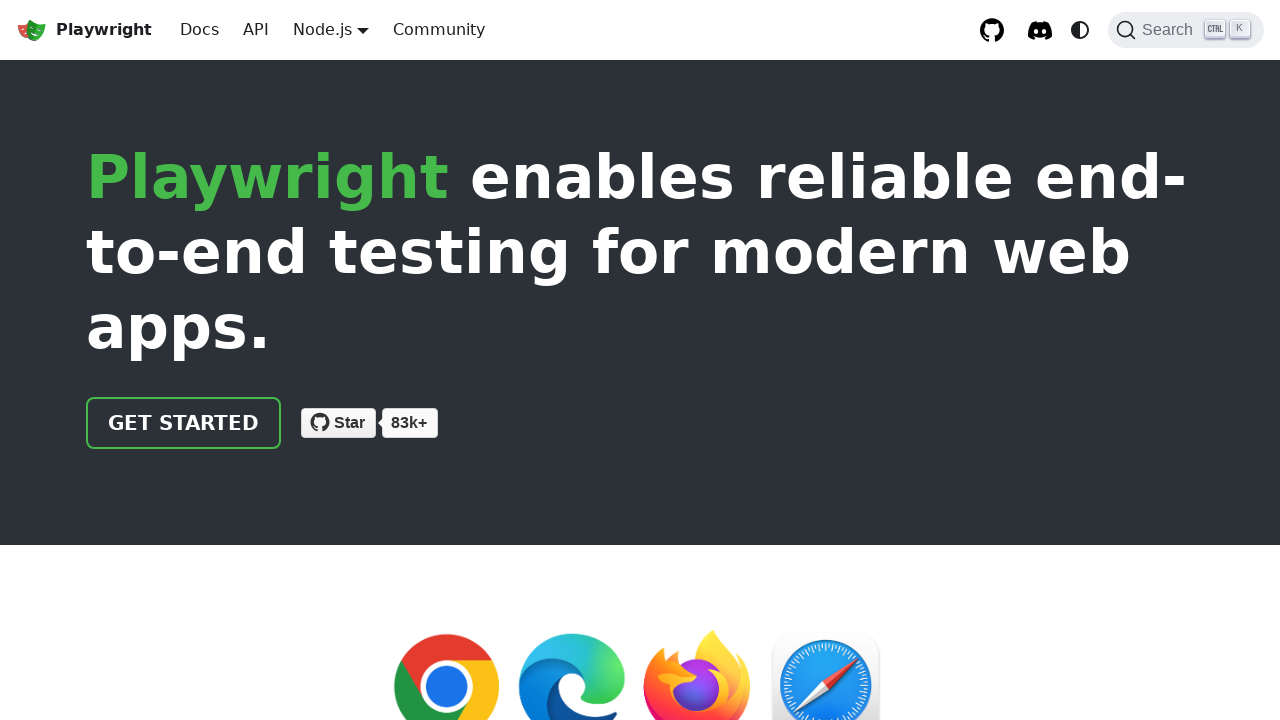

Verified 'Get Started' link href attribute is '/docs/intro'
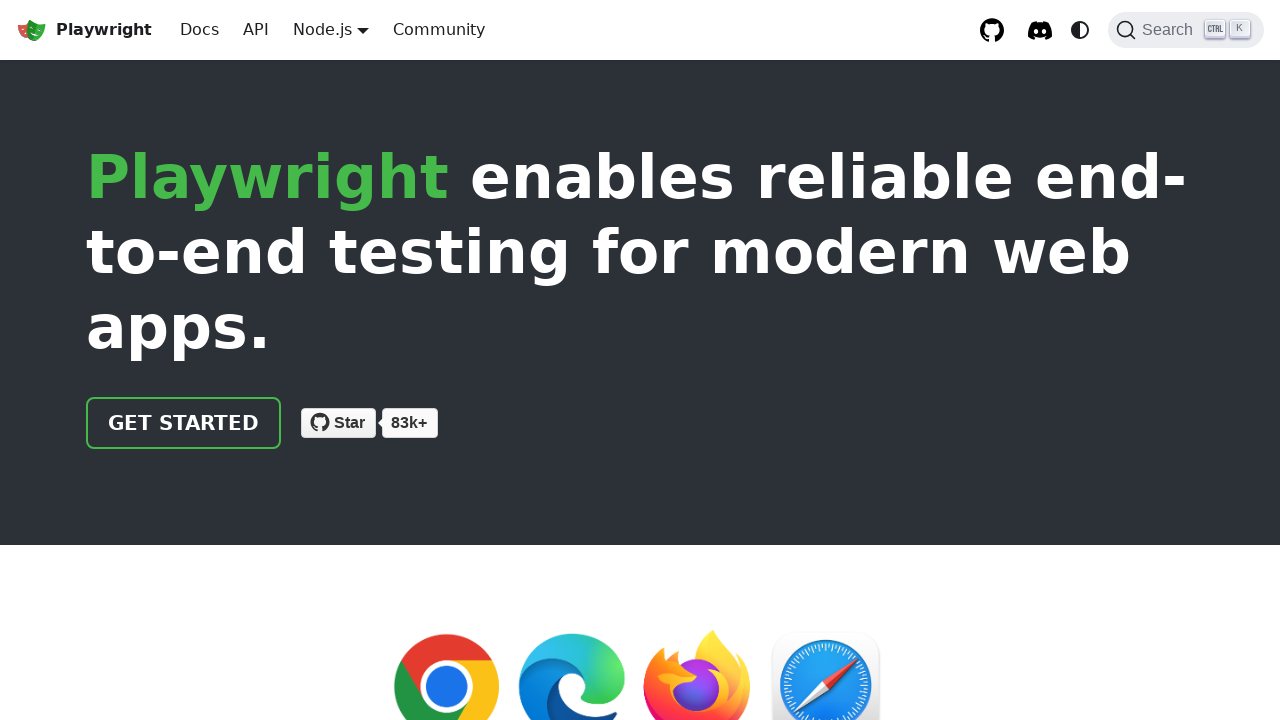

Clicked 'Get Started' link at (184, 423) on text=Get Started
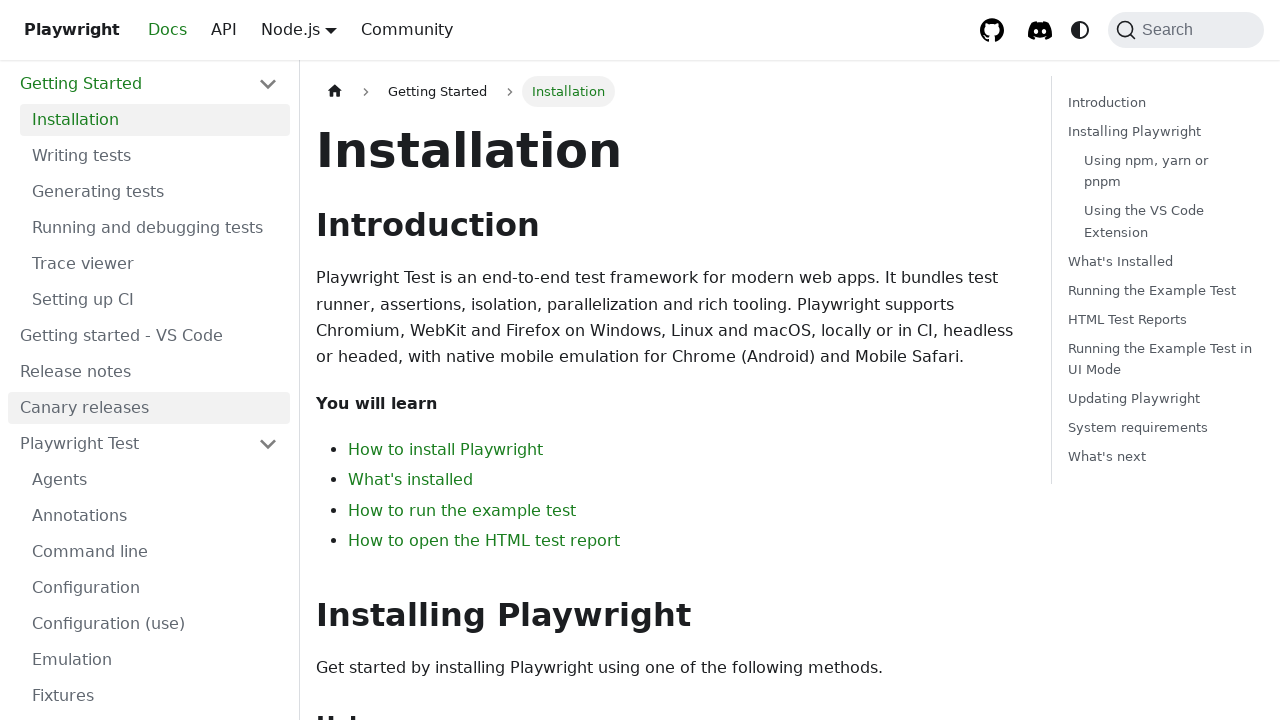

Verified navigation to intro page - URL contains 'intro'
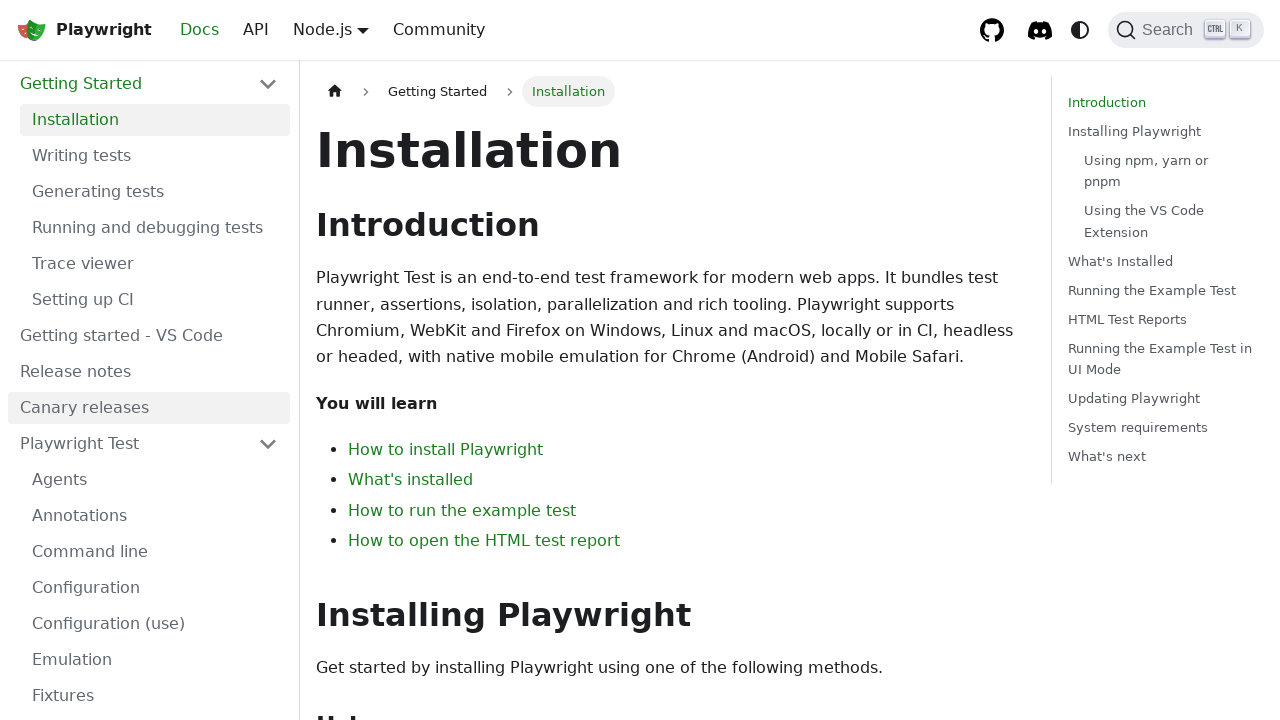

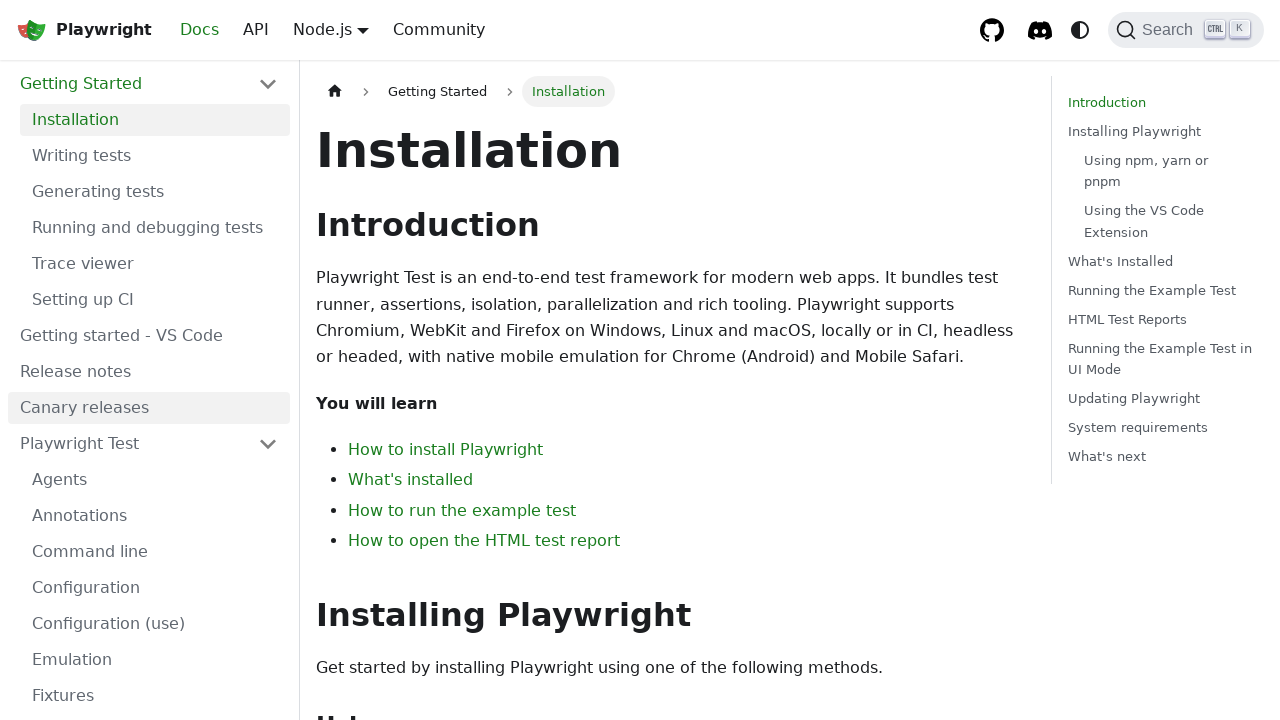